Tests password reset functionality by entering an incorrect username and verifying the error message displayed

Starting URL: https://login1.nextbasecrm.com/?forgot_password=yes

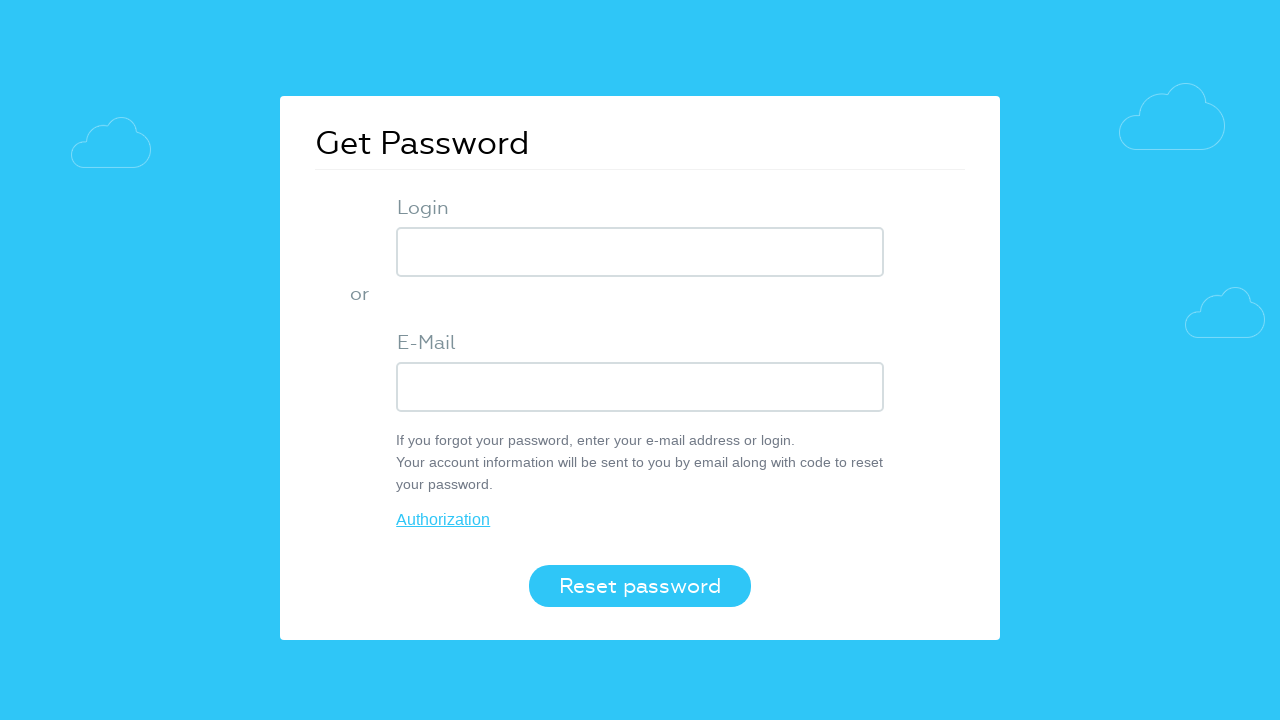

Navigated to password reset page
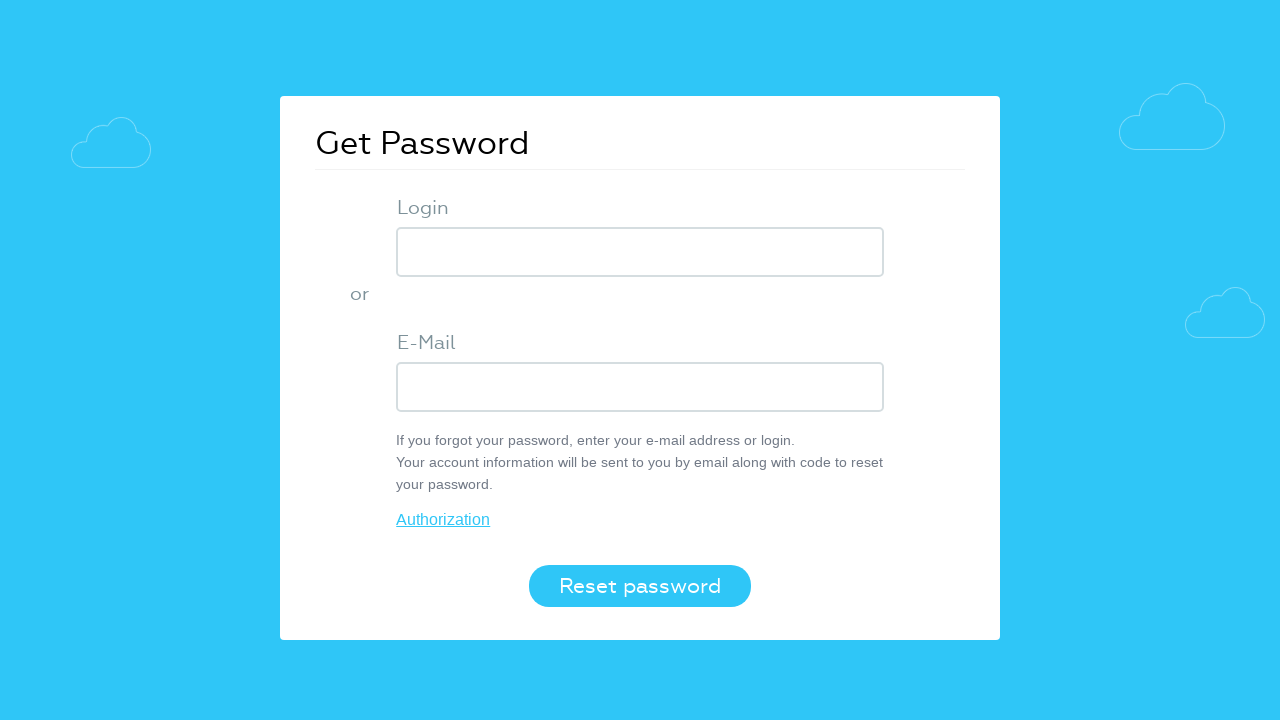

Entered incorrect username into login field on input[name='USER_LOGIN']
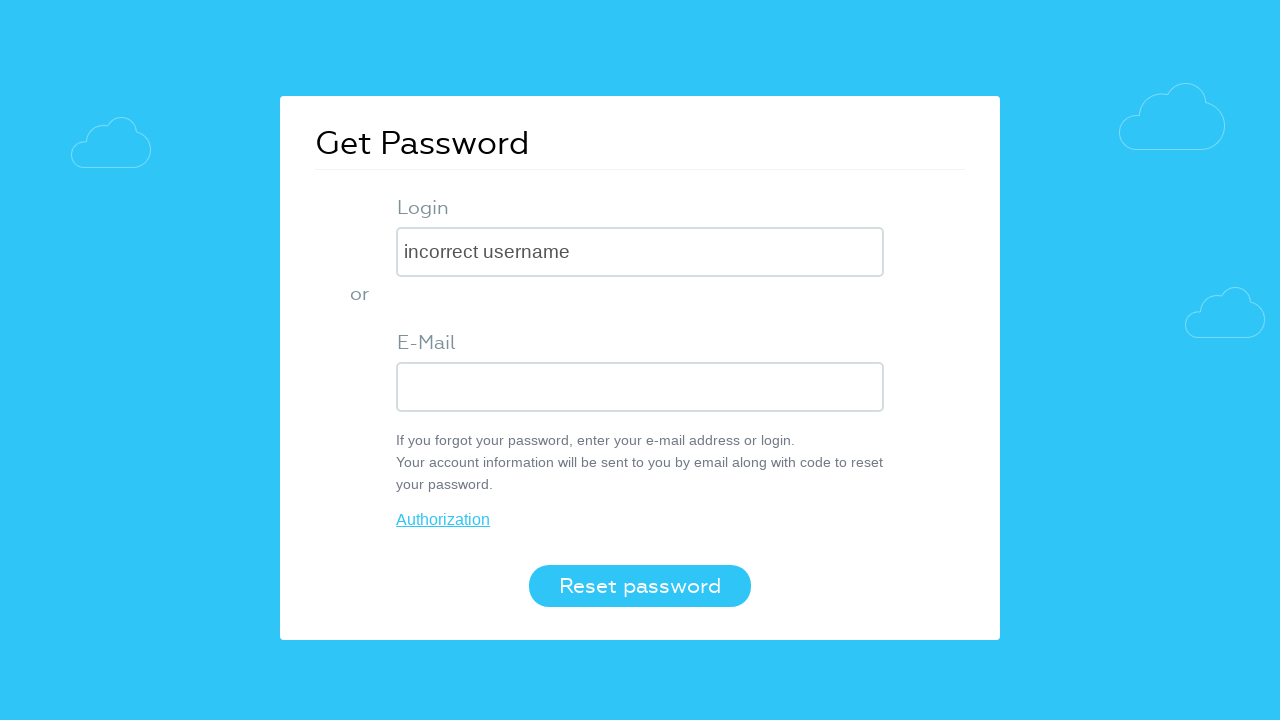

Clicked Reset password button at (640, 586) on button.login-btn
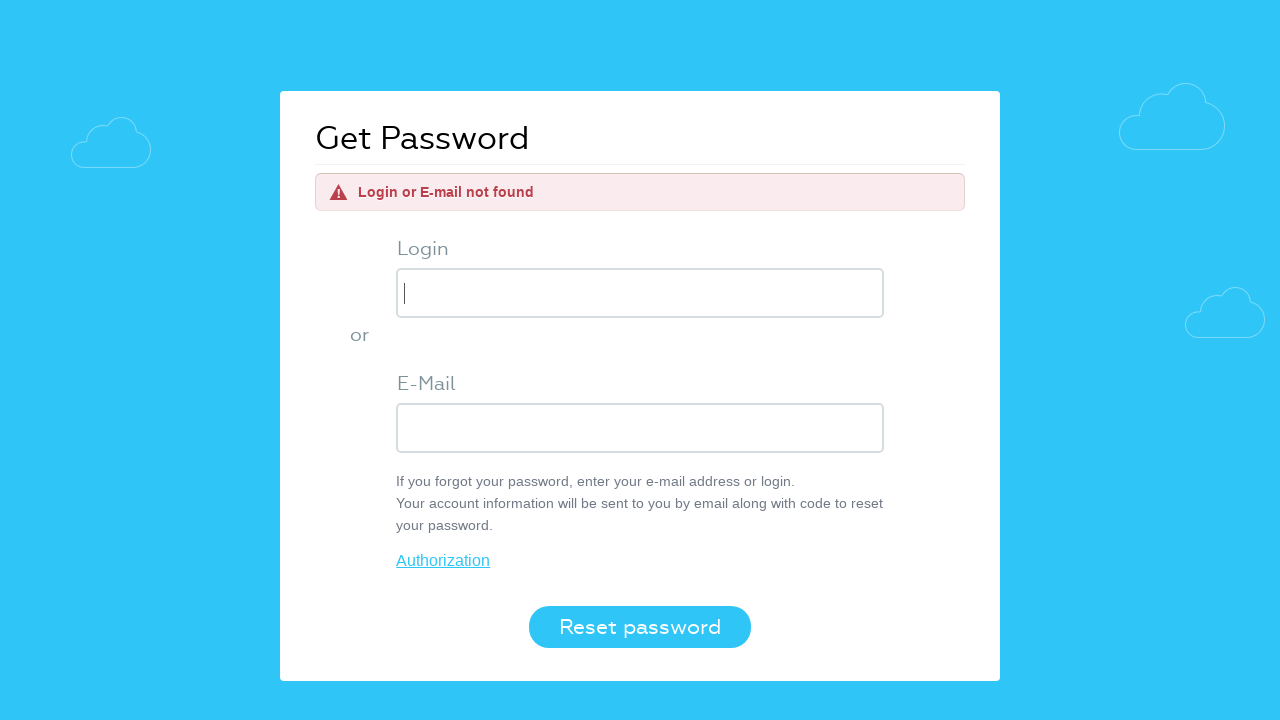

Error message element appeared
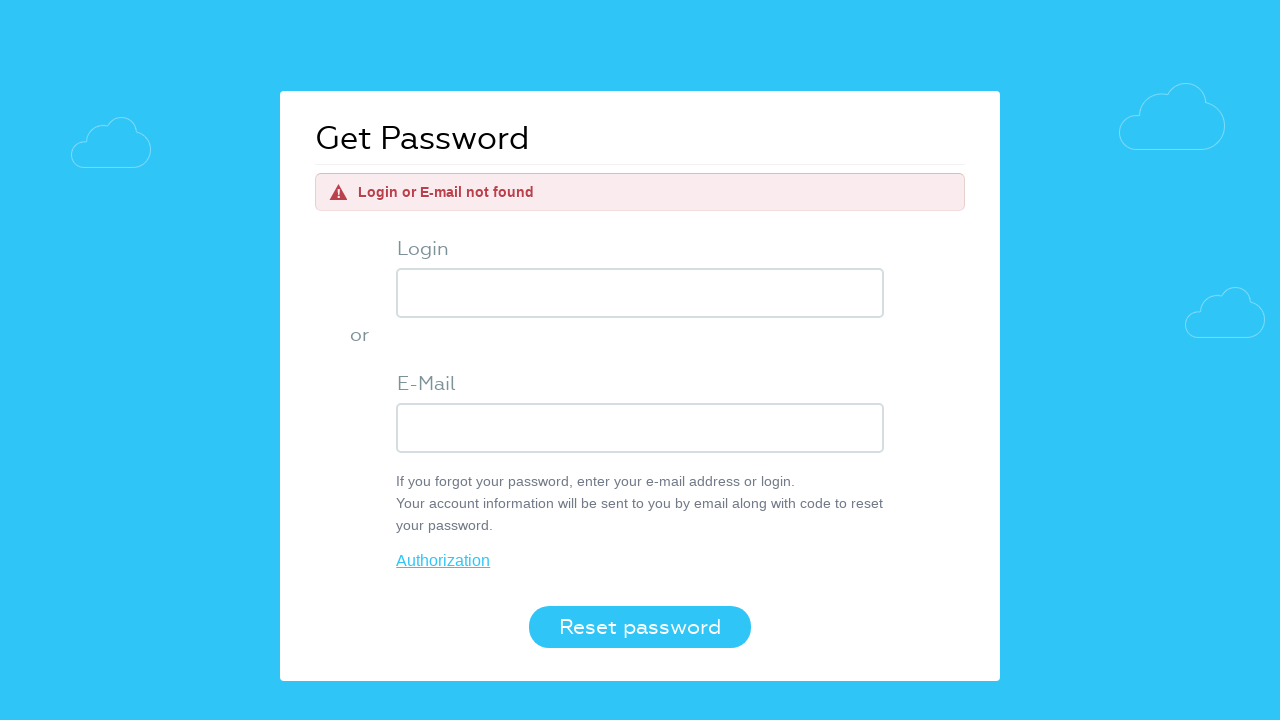

Located error message element
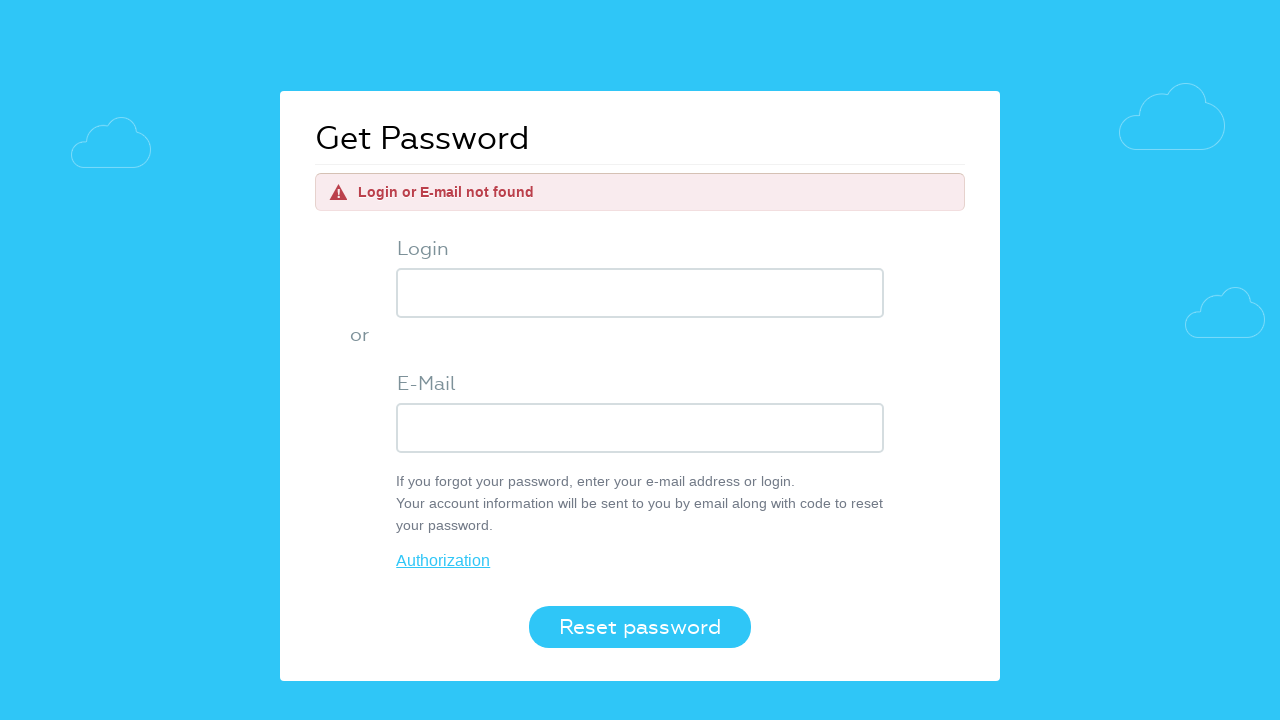

Verified error message text is 'Login or E-mail not found'
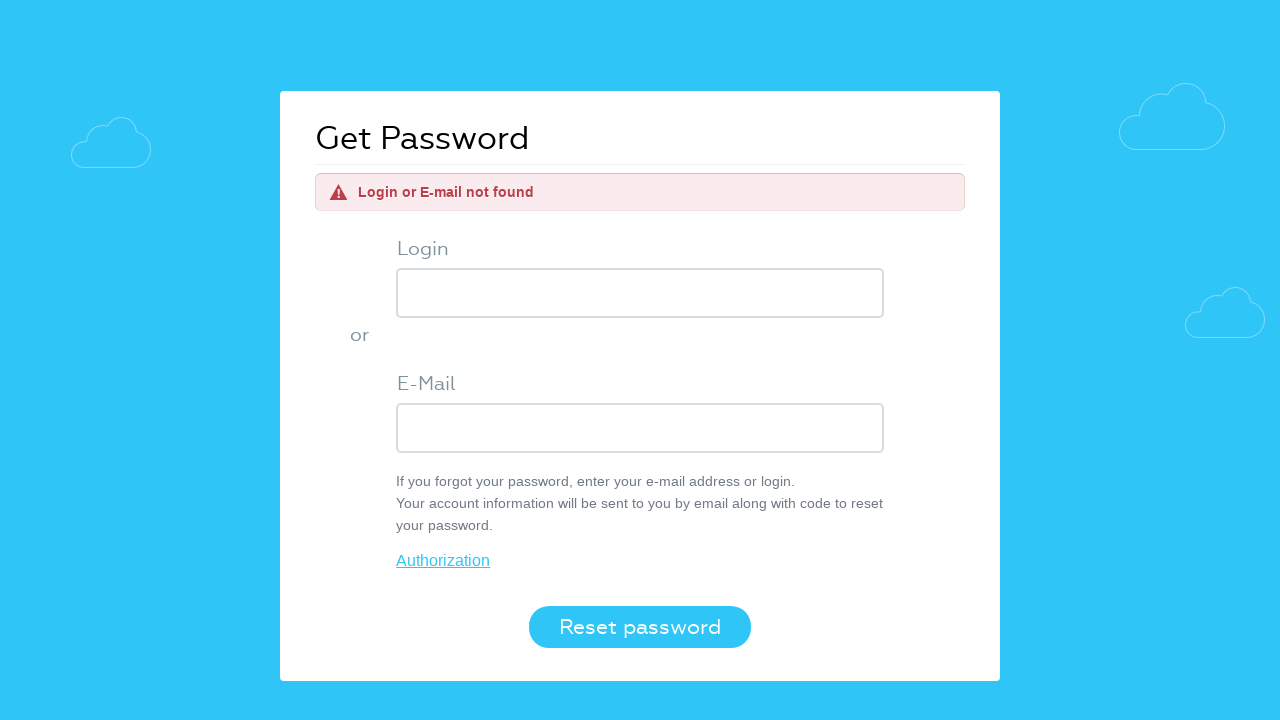

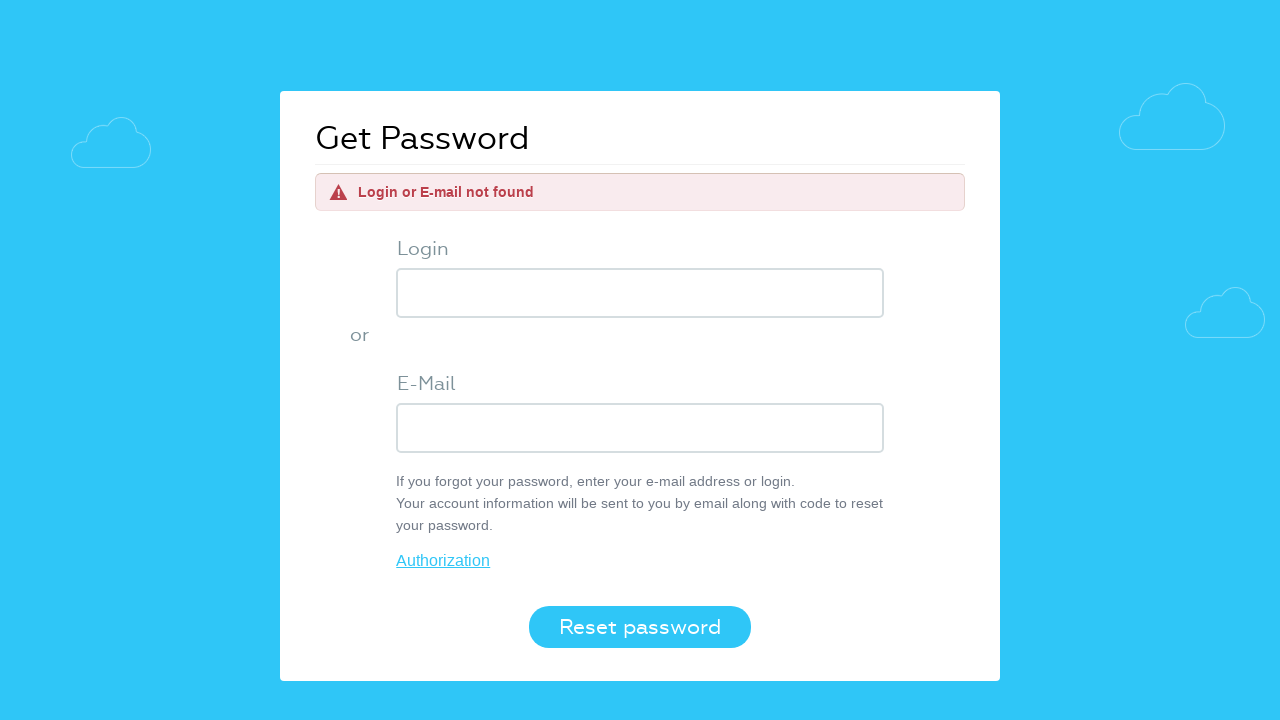